Tests selecting an impressive radio button

Starting URL: https://demoqa.com/radio-button

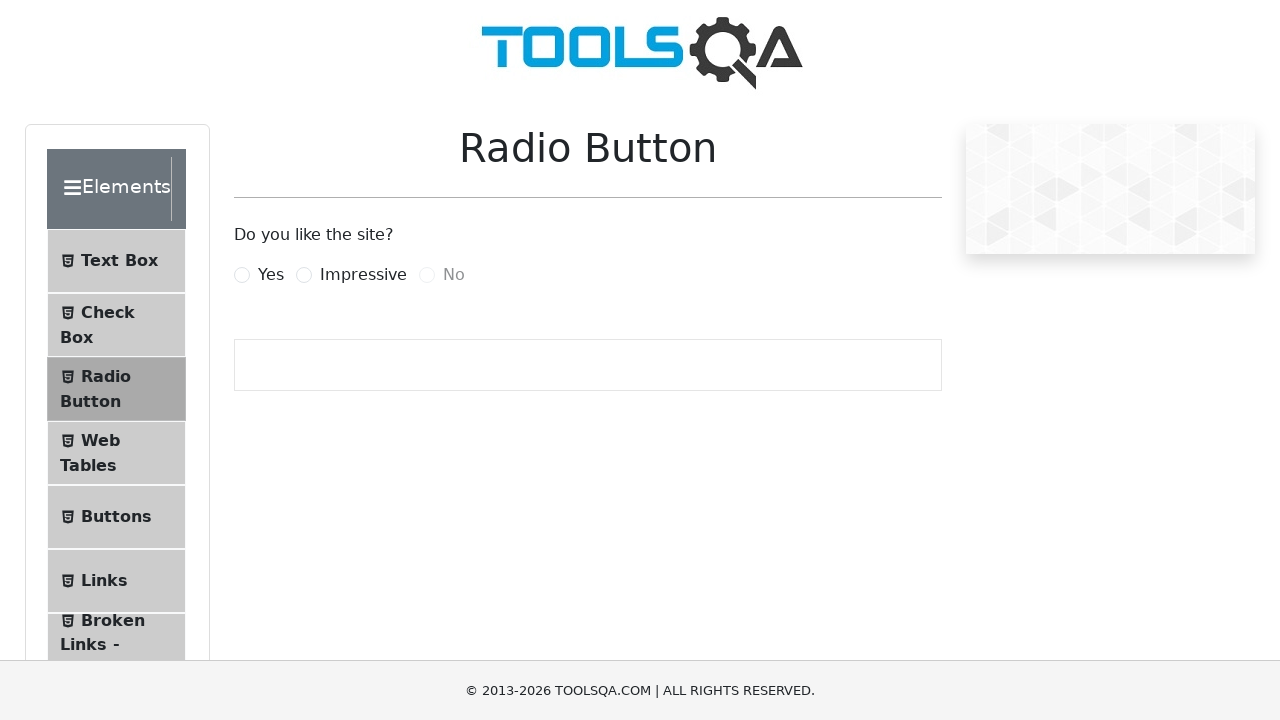

Clicked the impressive radio button at (363, 275) on label[for='impressiveRadio']
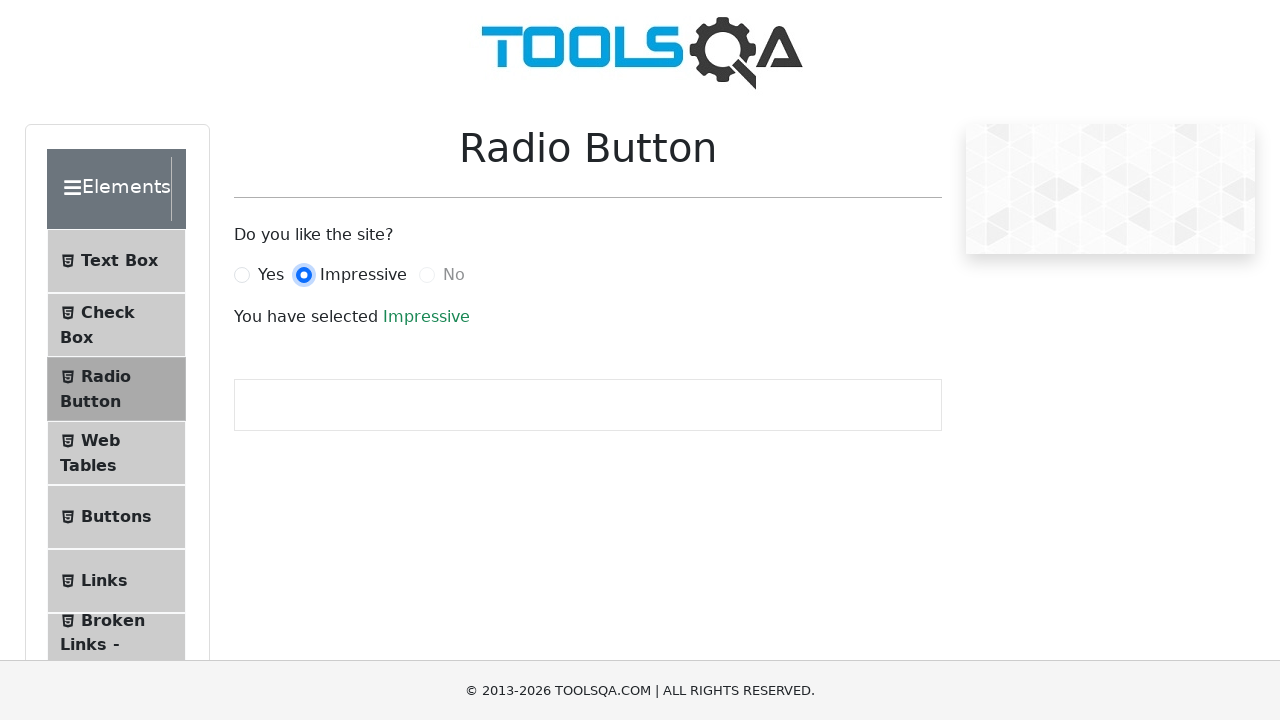

Success text appeared after selecting impressive radio button
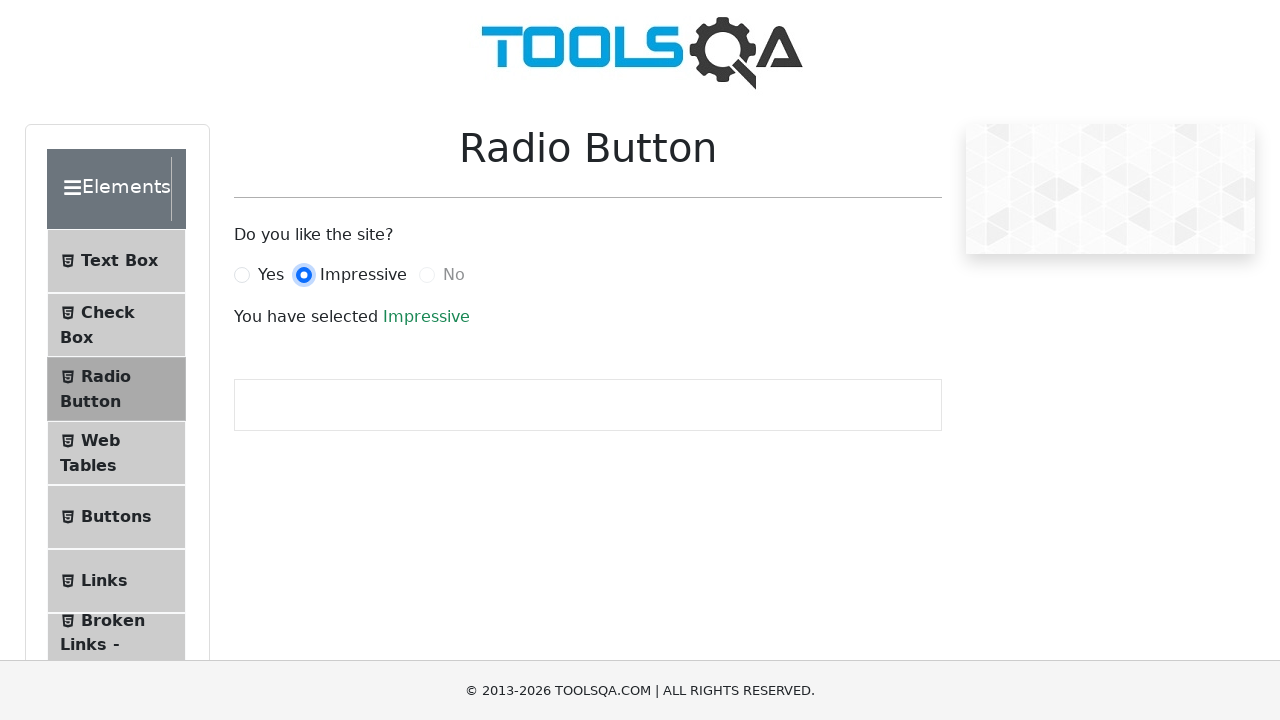

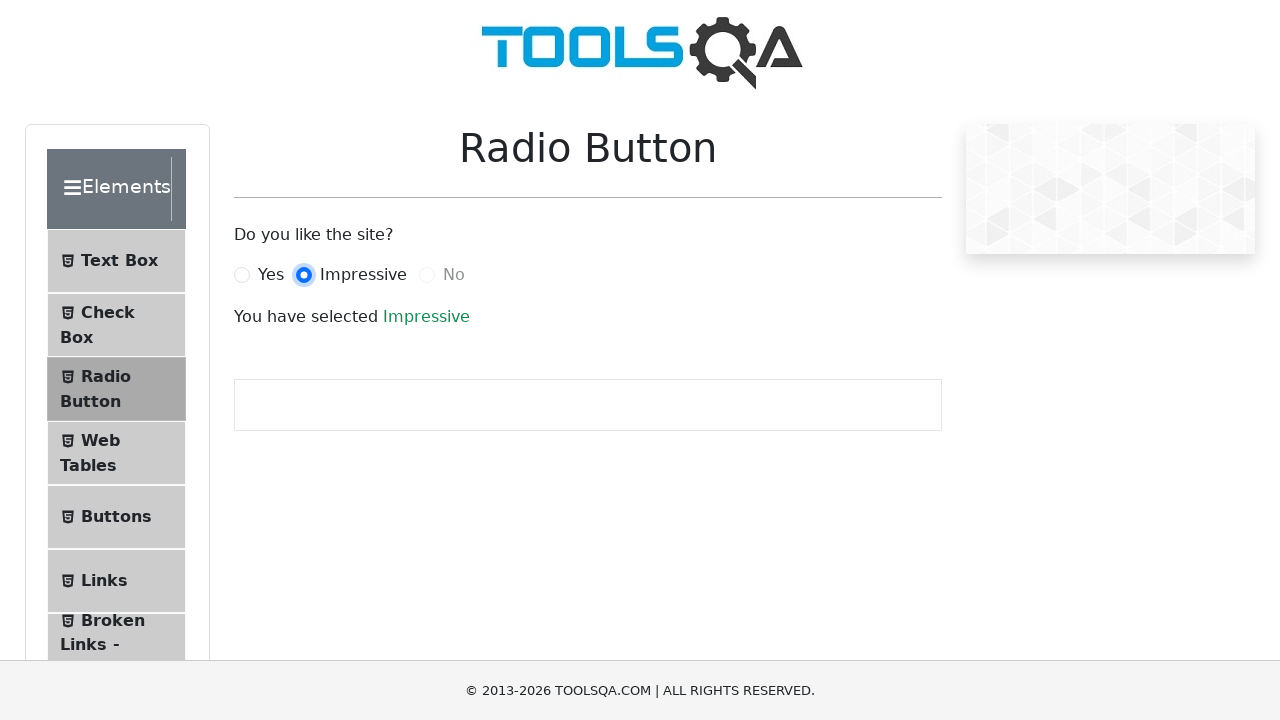